Tests that a button becomes visible after a delay by waiting for it to appear on the page

Starting URL: https://demoqa.com

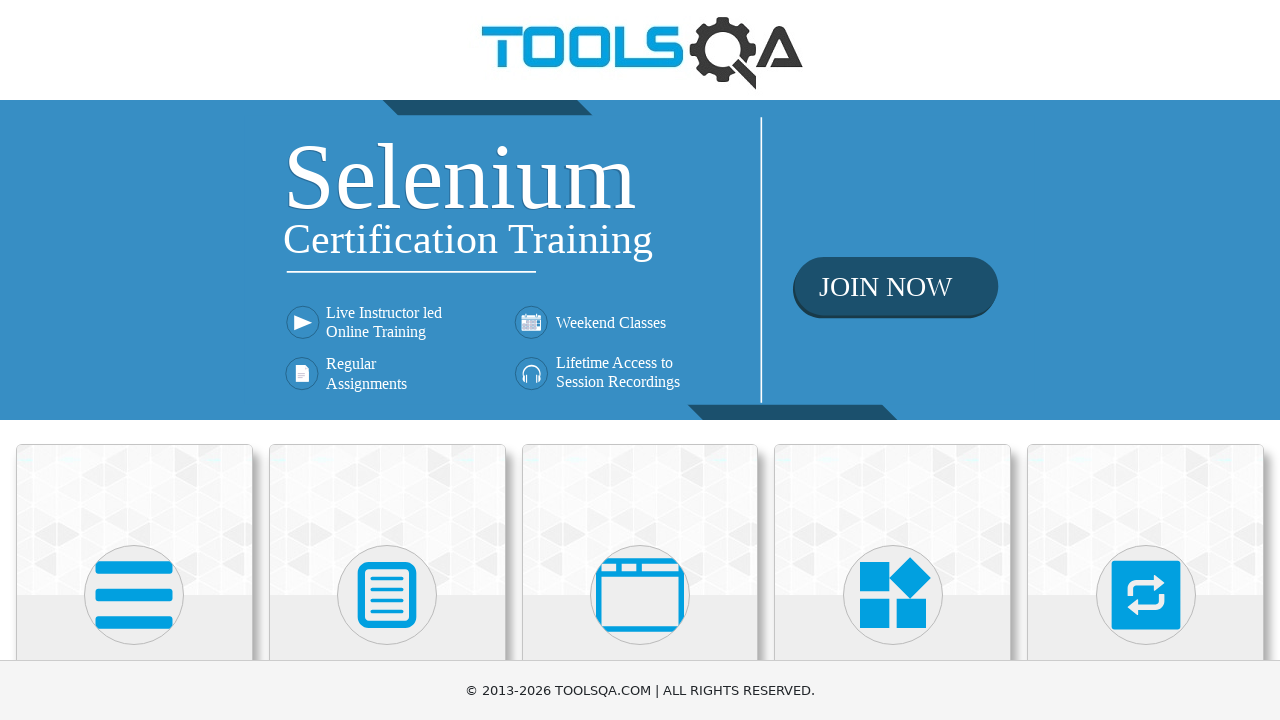

Clicked on Elements button at (134, 360) on xpath=//h5[text()='Elements']
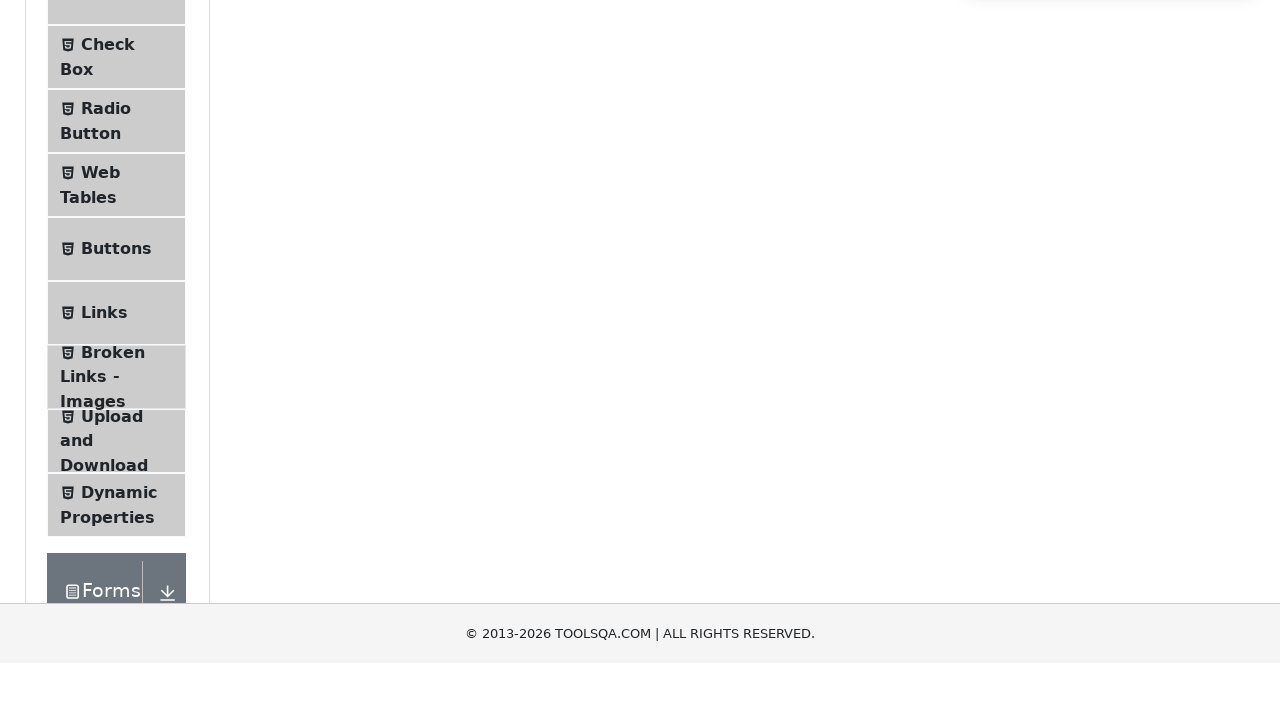

Scrolled down 350 pixels to reveal Dynamic Properties option
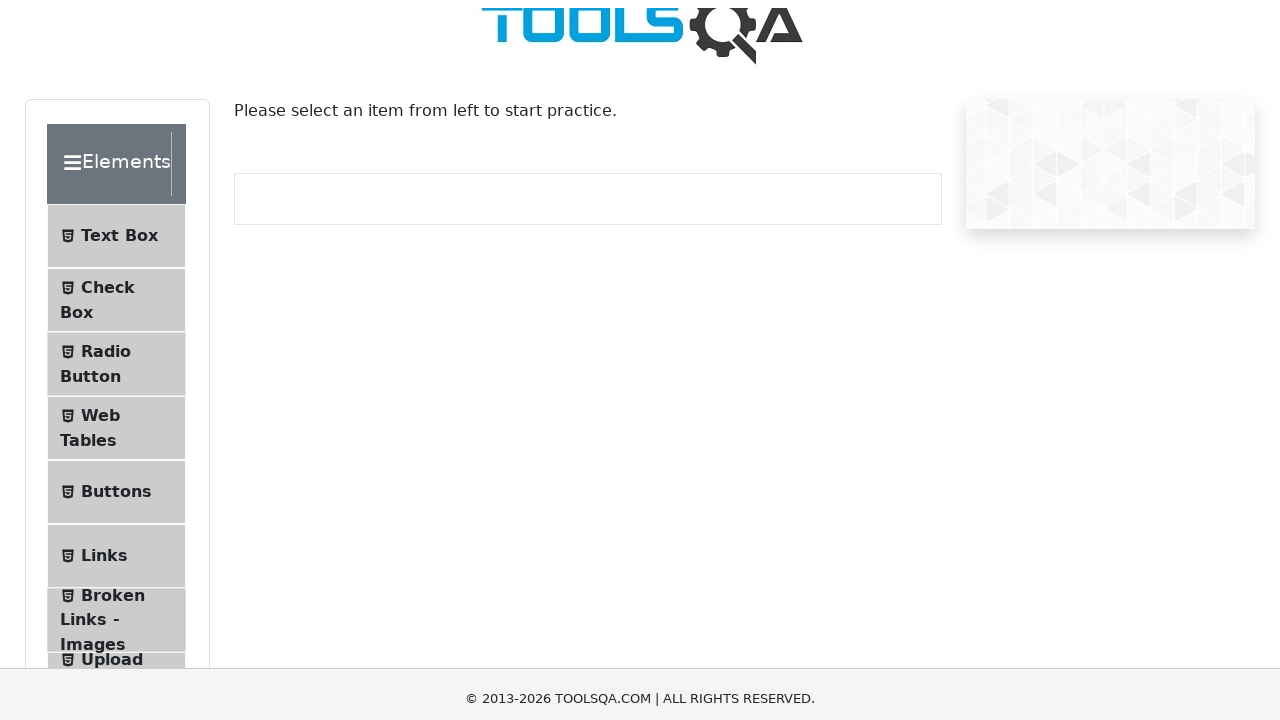

Clicked on Dynamic Properties button at (119, 410) on xpath=//span[text()='Dynamic Properties']
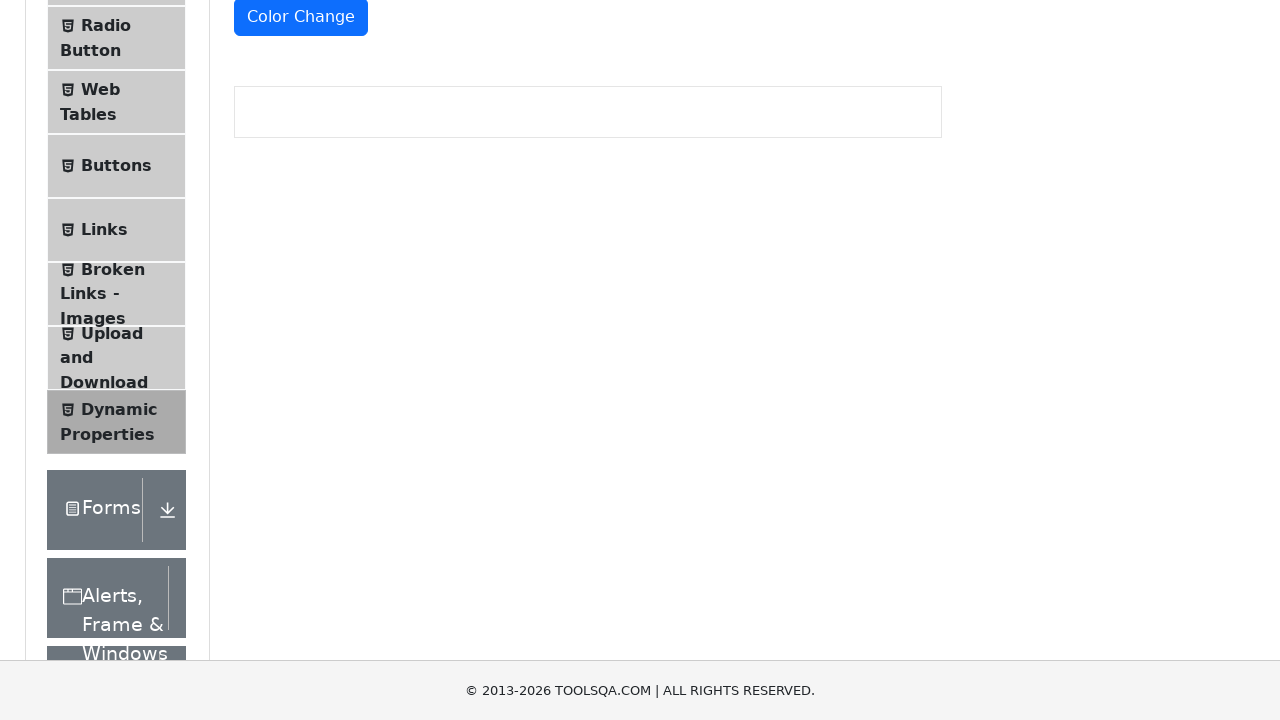

Waited for button with id 'visibleAfter' to become visible (appeared after delay)
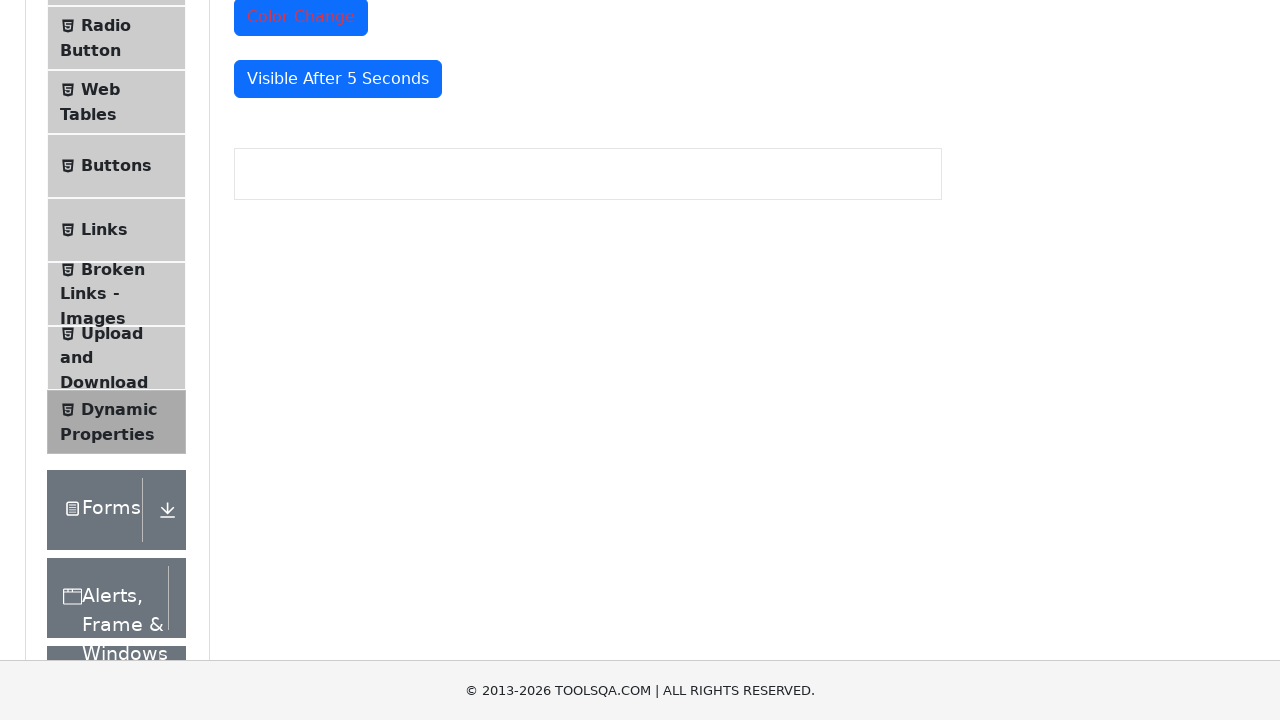

Verified that button is visible on the page
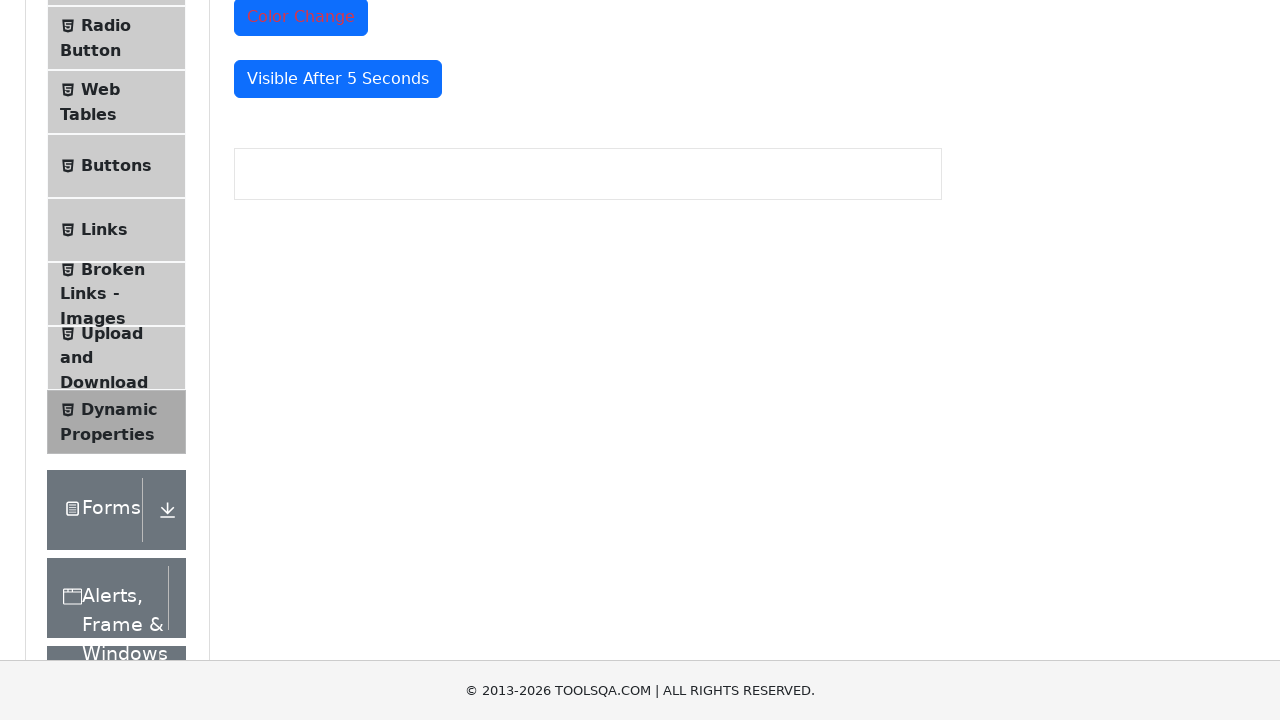

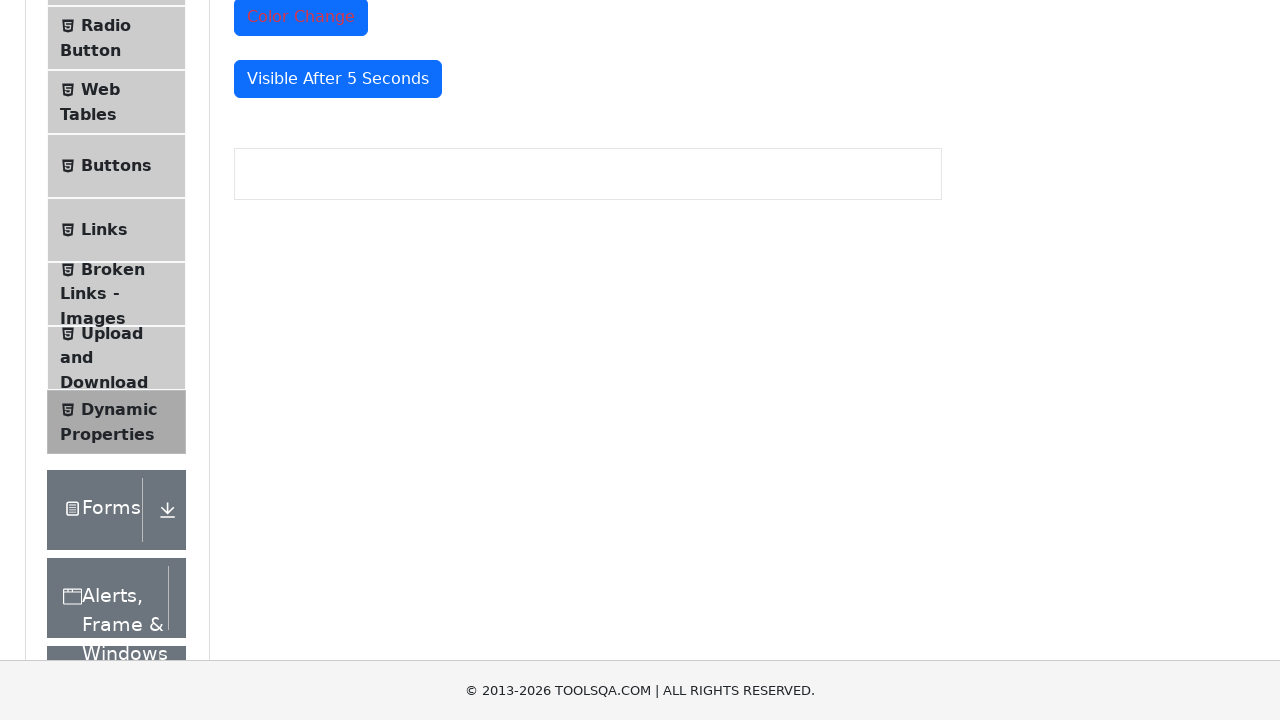